Tests form element attributes by verifying that a radio button is selected by default, another radio button is not selected, and checking the disabled state of a submit button before and after a timeout.

Starting URL: http://suninjuly.github.io/math.html

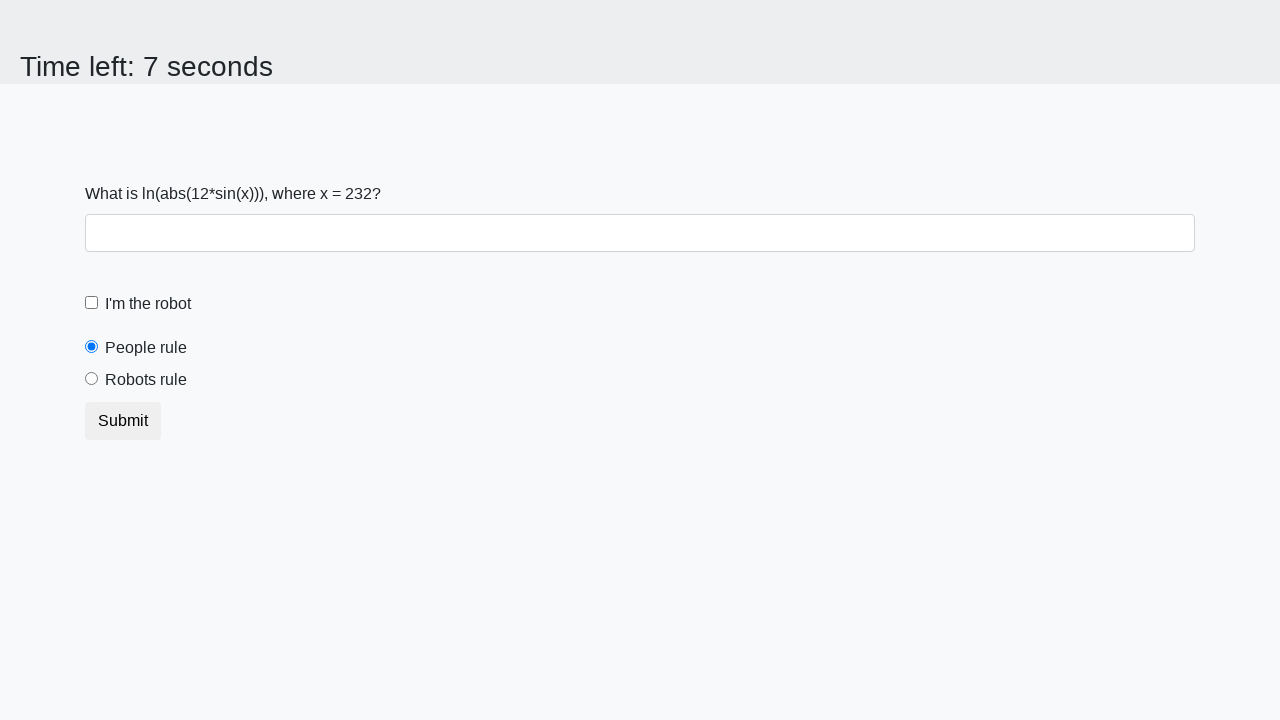

Retrieved 'checked' attribute from people radio button
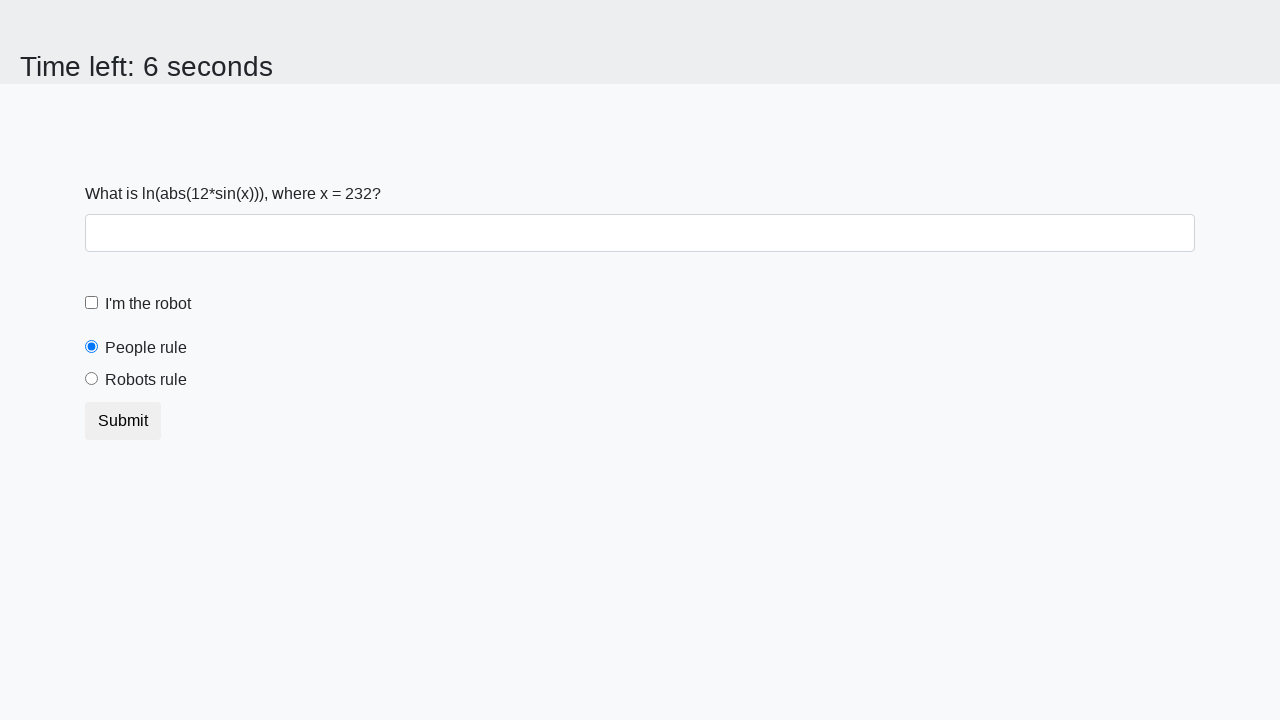

Verified people radio button is selected by default
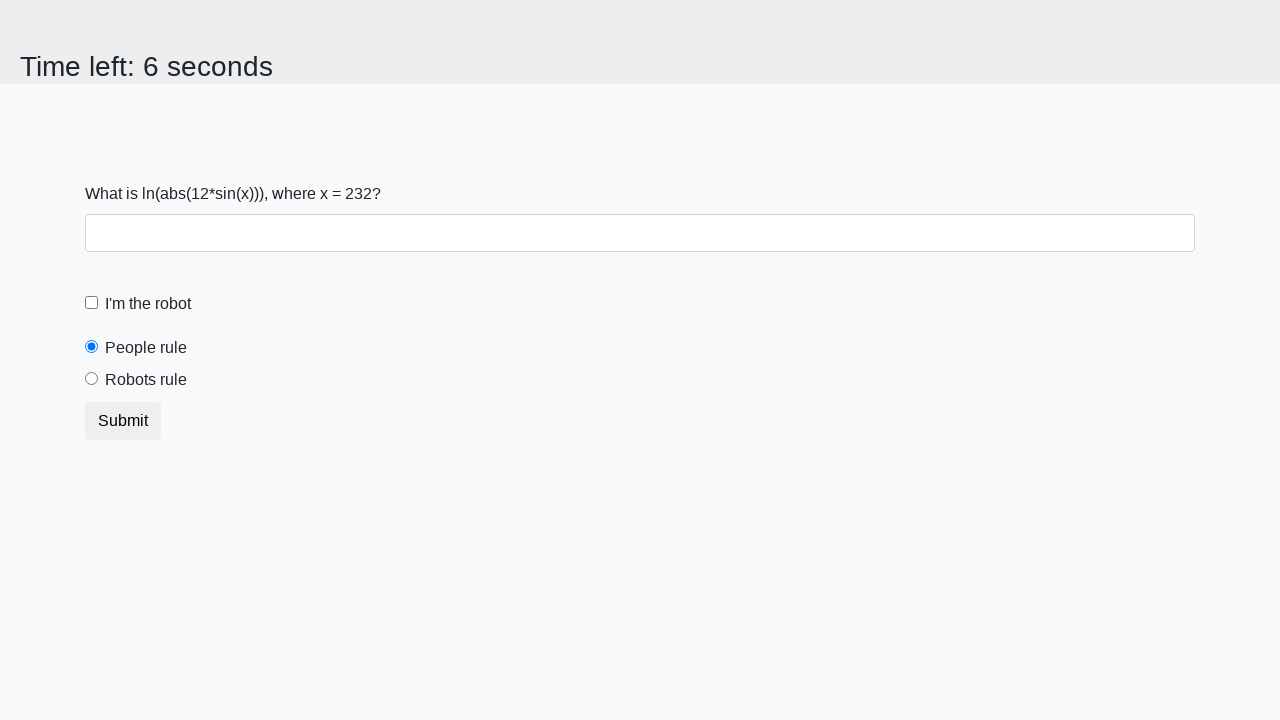

Retrieved 'checked' attribute from robots radio button
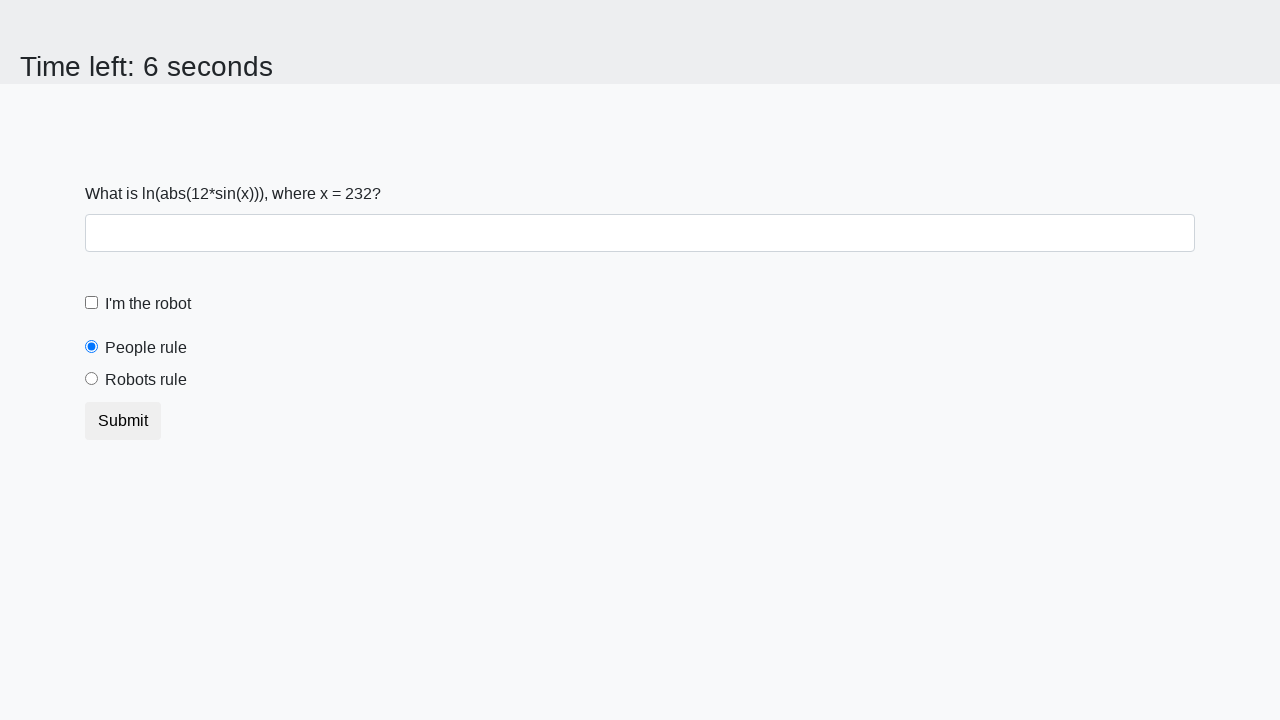

Verified robots radio button is not selected
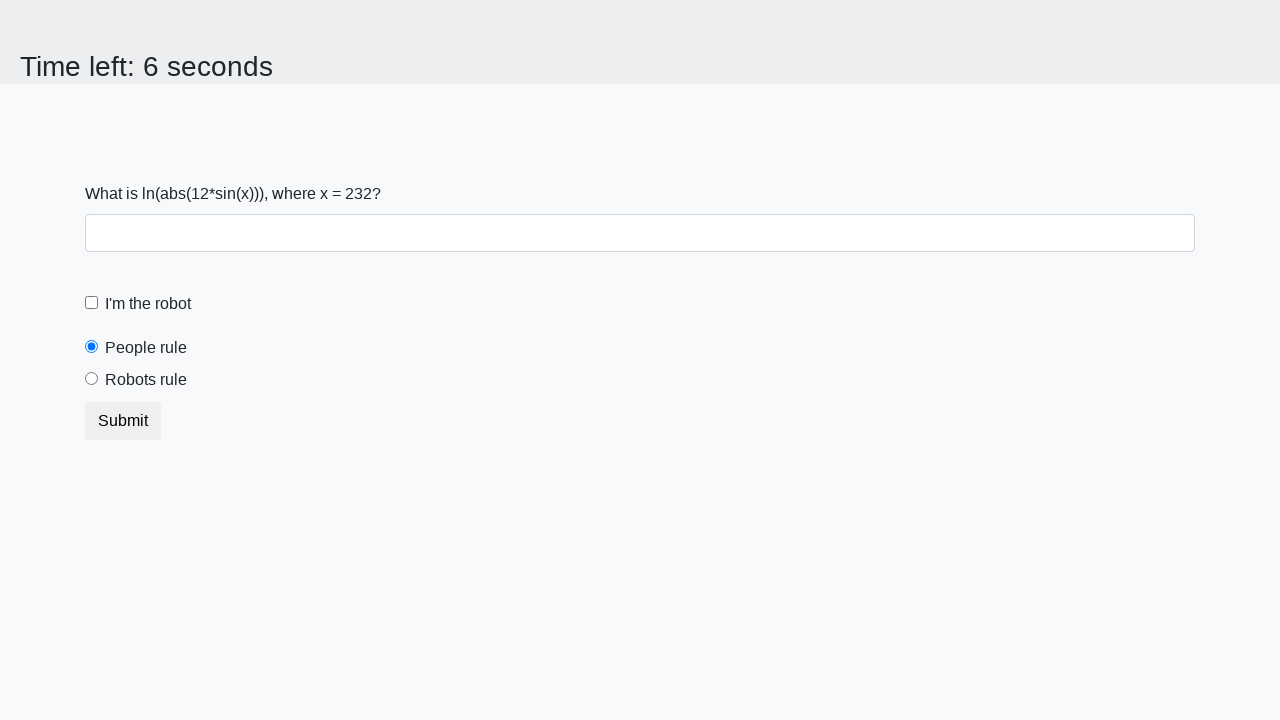

Retrieved 'disabled' attribute from submit button
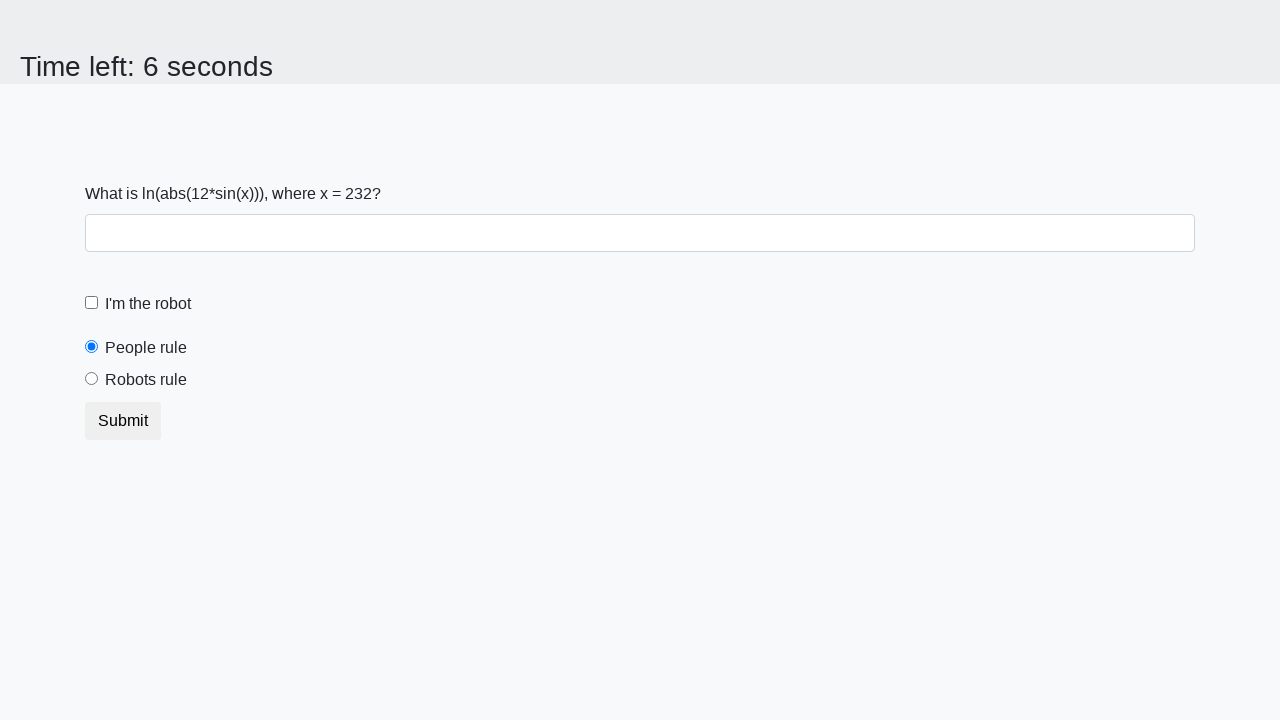

Verified submit button is not disabled initially
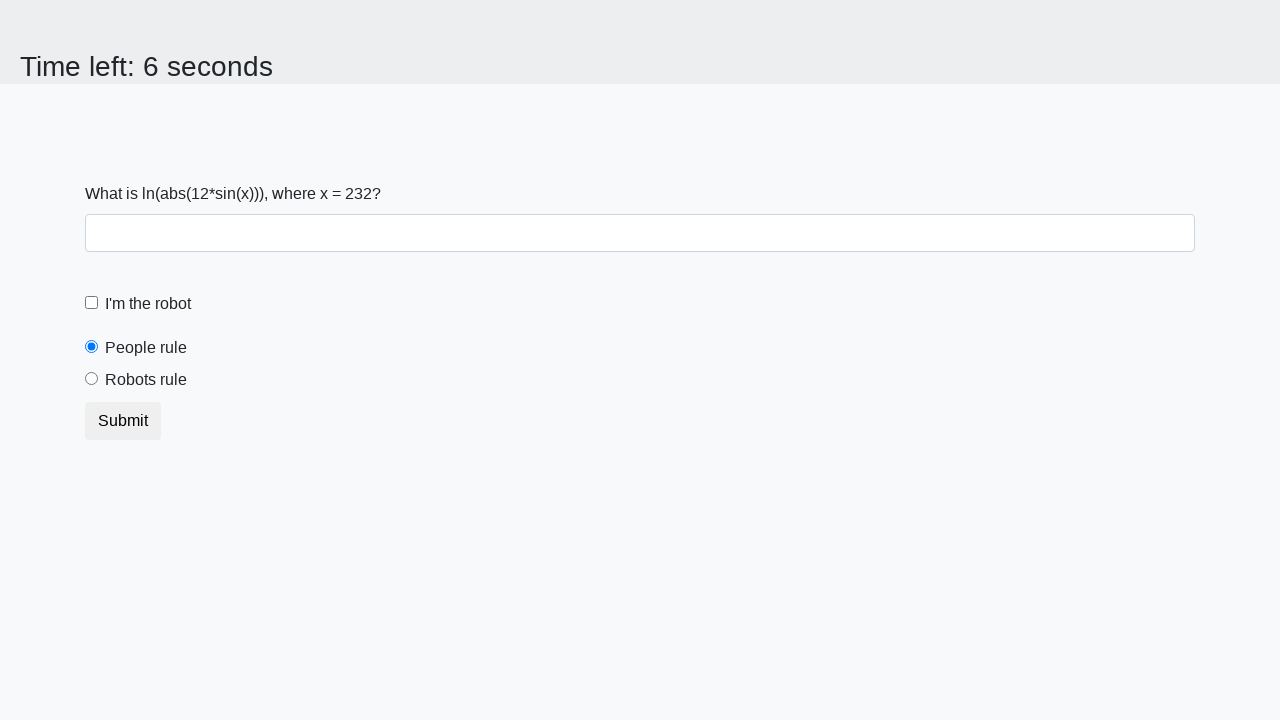

Waited 10 seconds for timeout
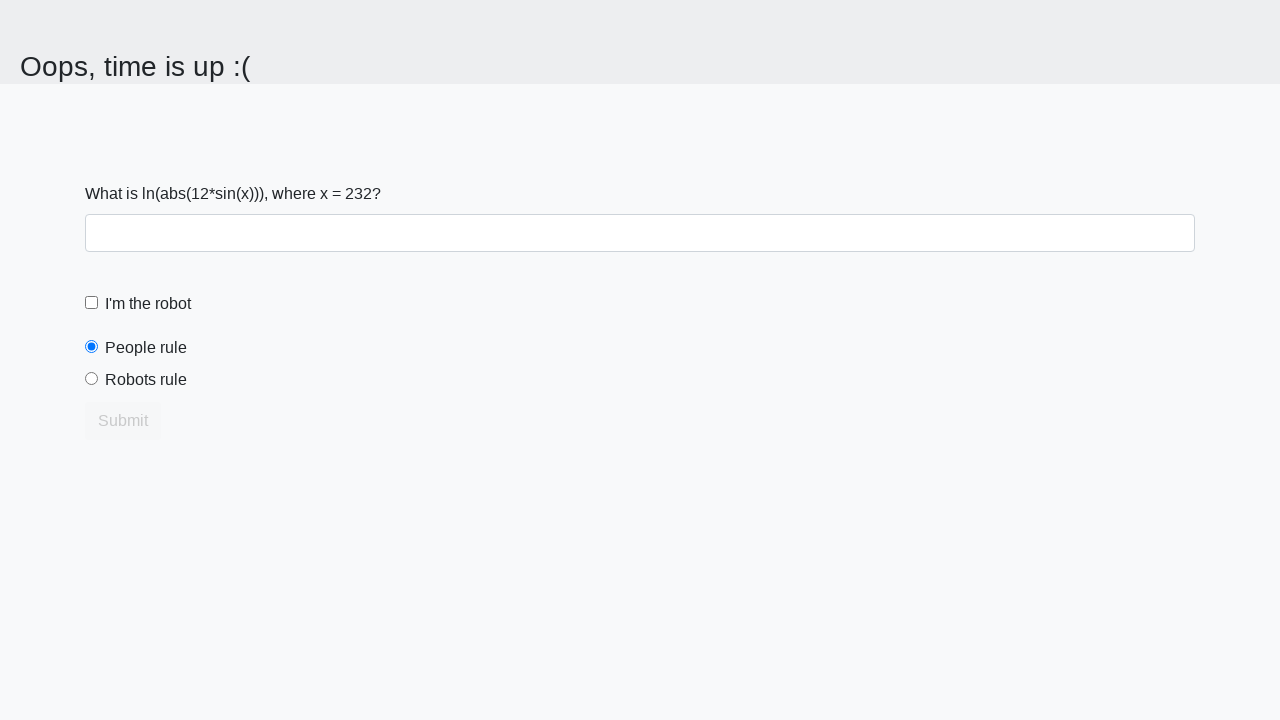

Retrieved 'disabled' attribute from submit button after timeout
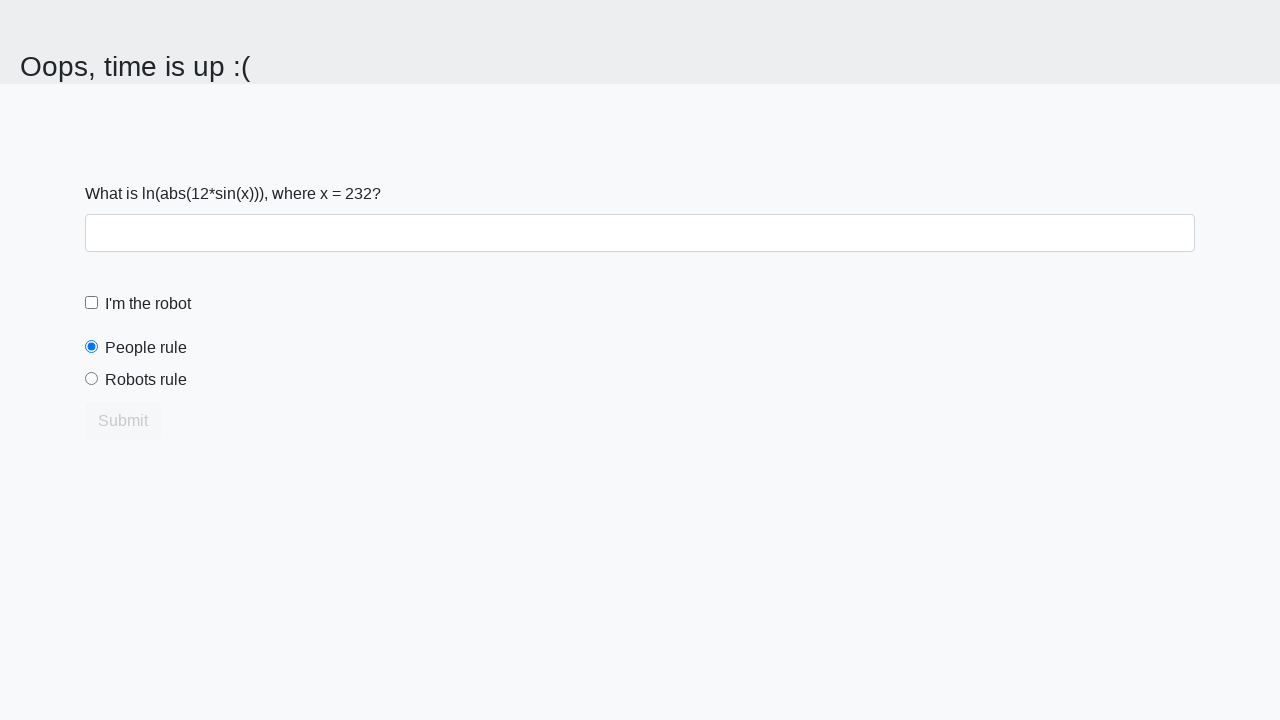

Verified submit button is disabled after 10 second timeout
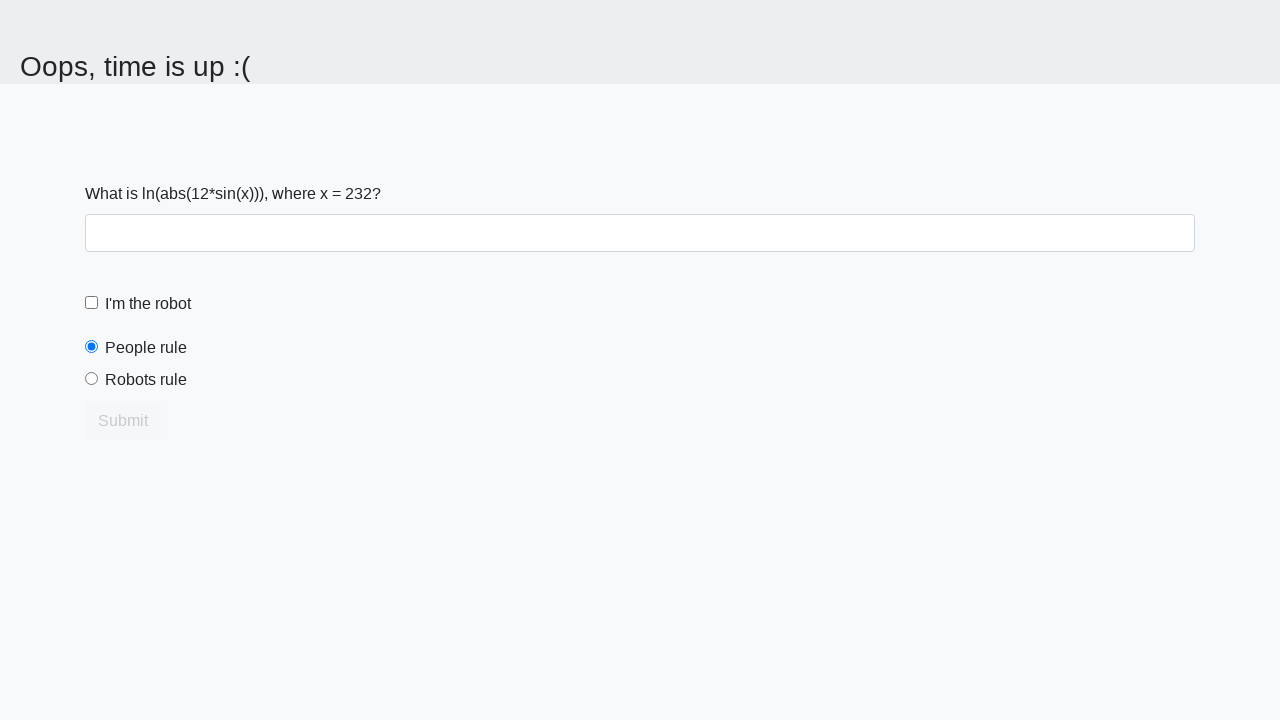

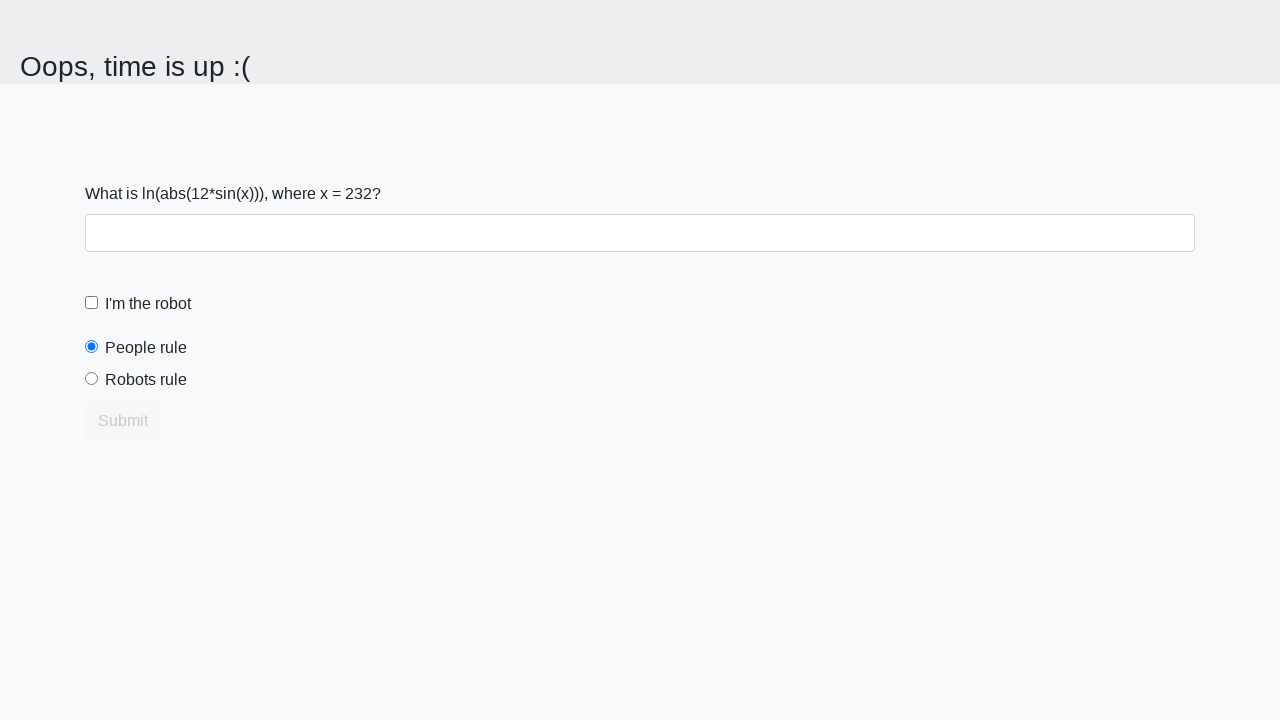